Tests the Dynamic Controls page by clicking on a checkbox, then clicking a button to remove it, and verifying the checkbox element is removed from the DOM.

Starting URL: https://the-internet.herokuapp.com/

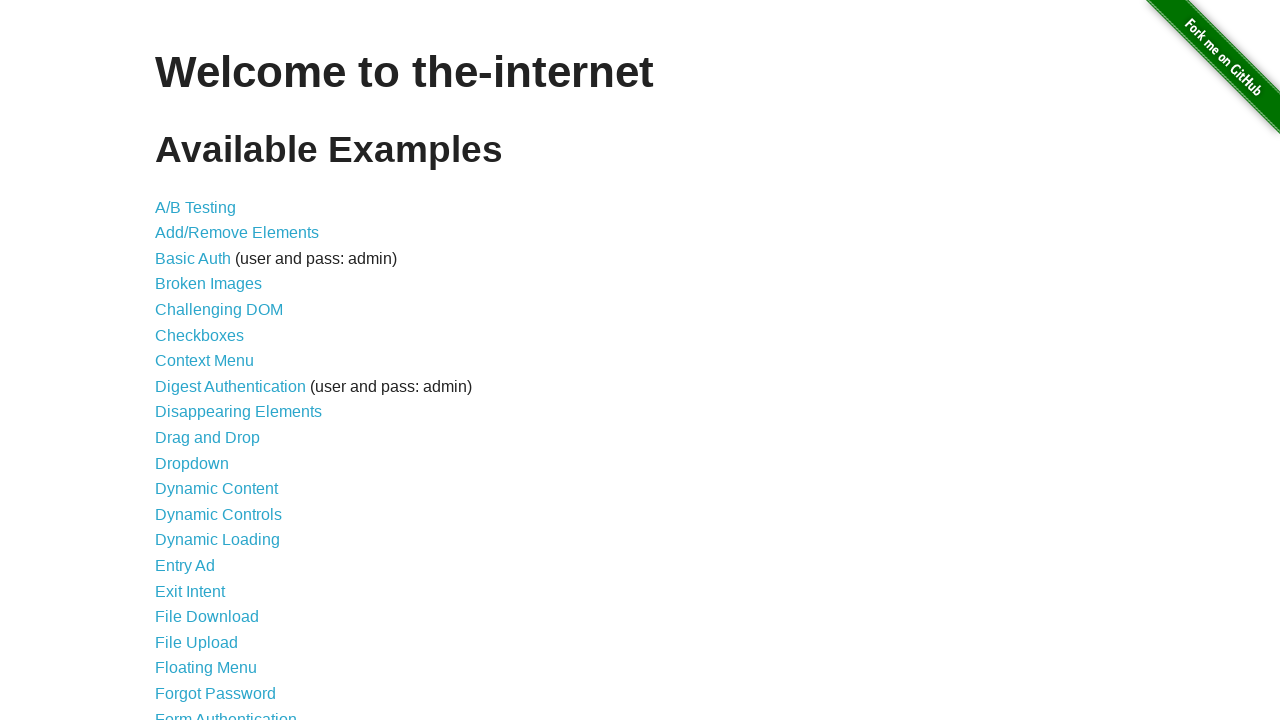

Set viewport size to 1492x924
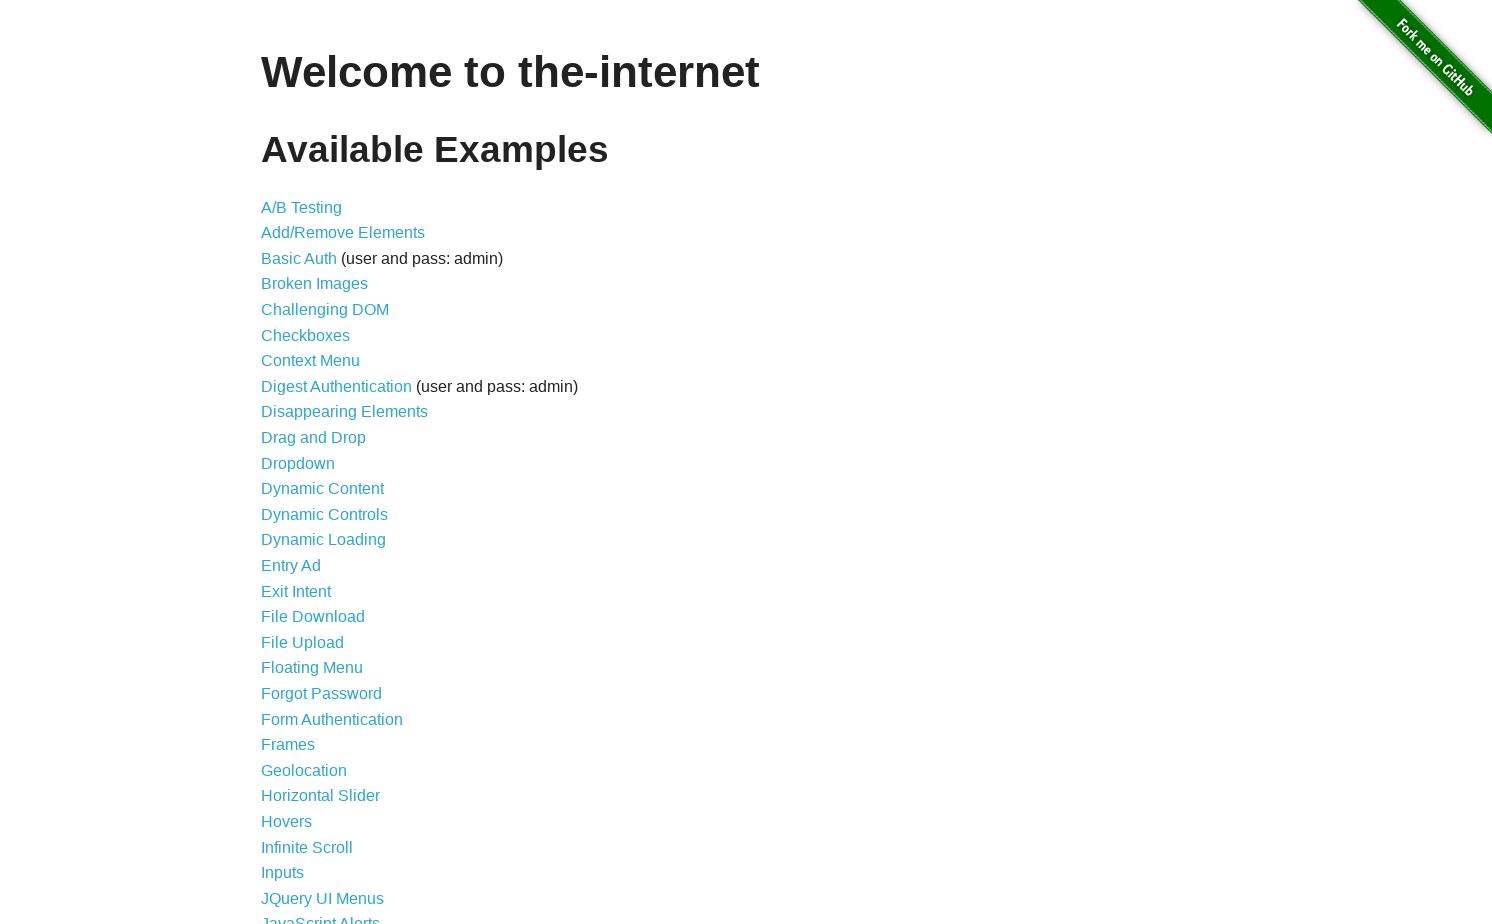

Navigated to https://the-internet.herokuapp.com/
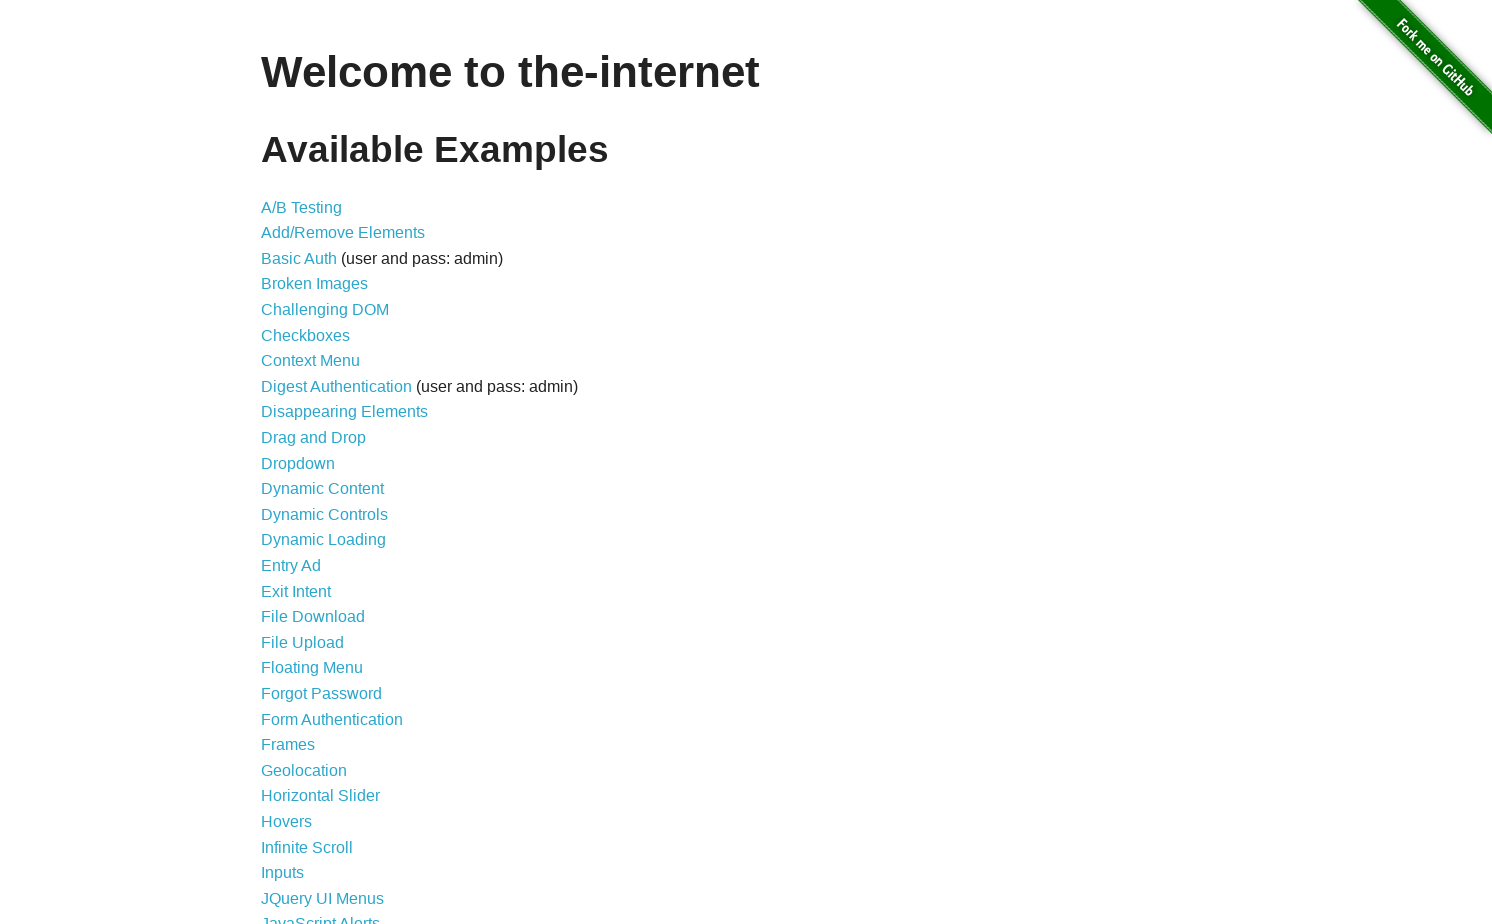

Clicked on 'Dynamic Controls' link at (324, 514) on text=Dynamic Controls
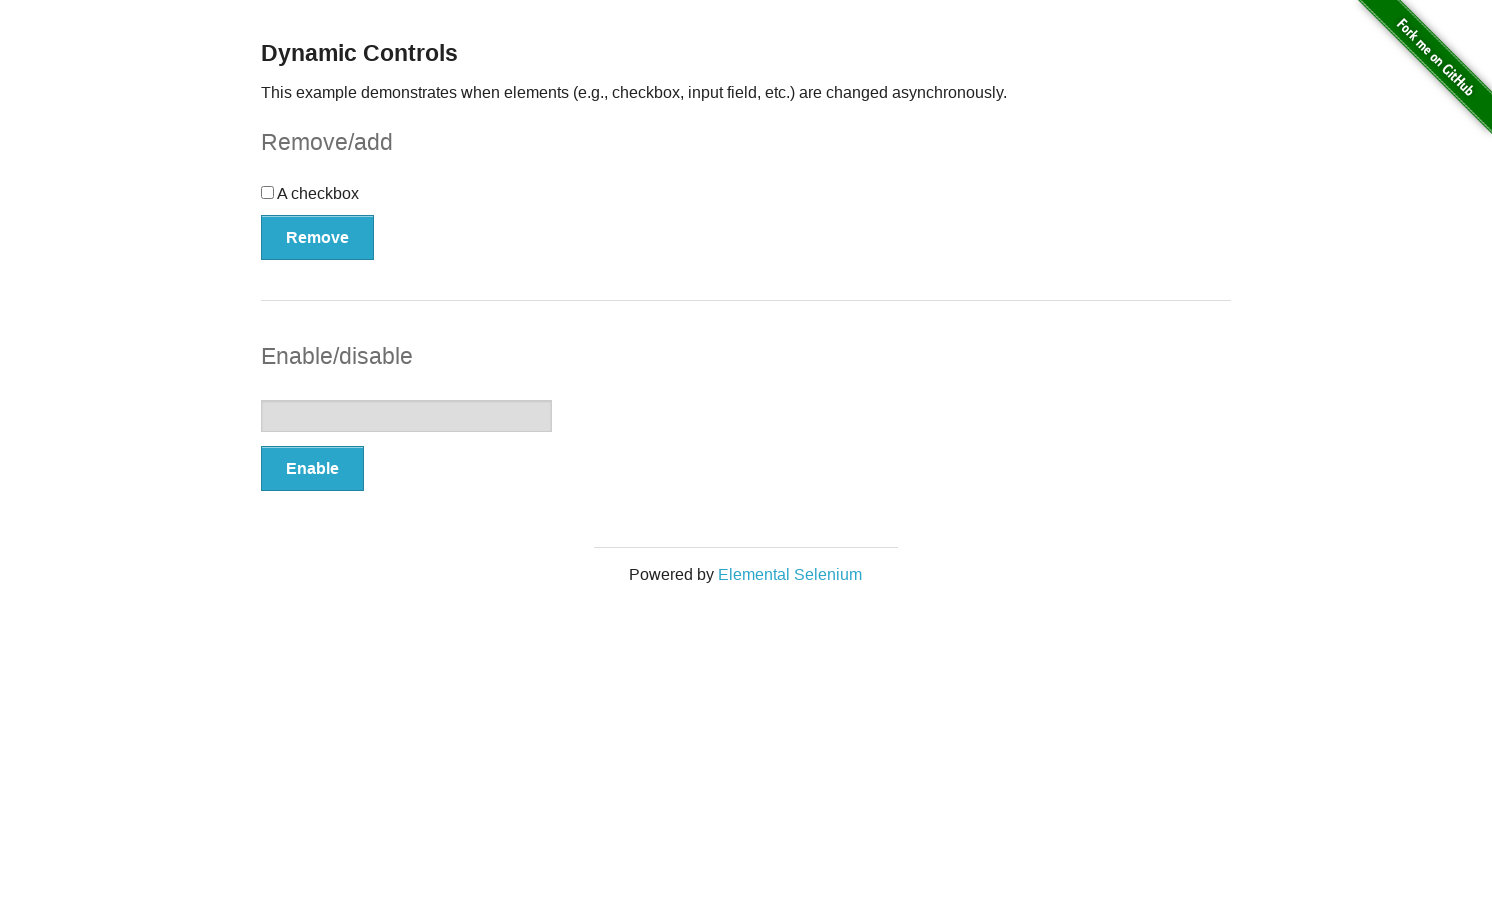

Clicked the checkbox input at (268, 192) on #checkbox > input
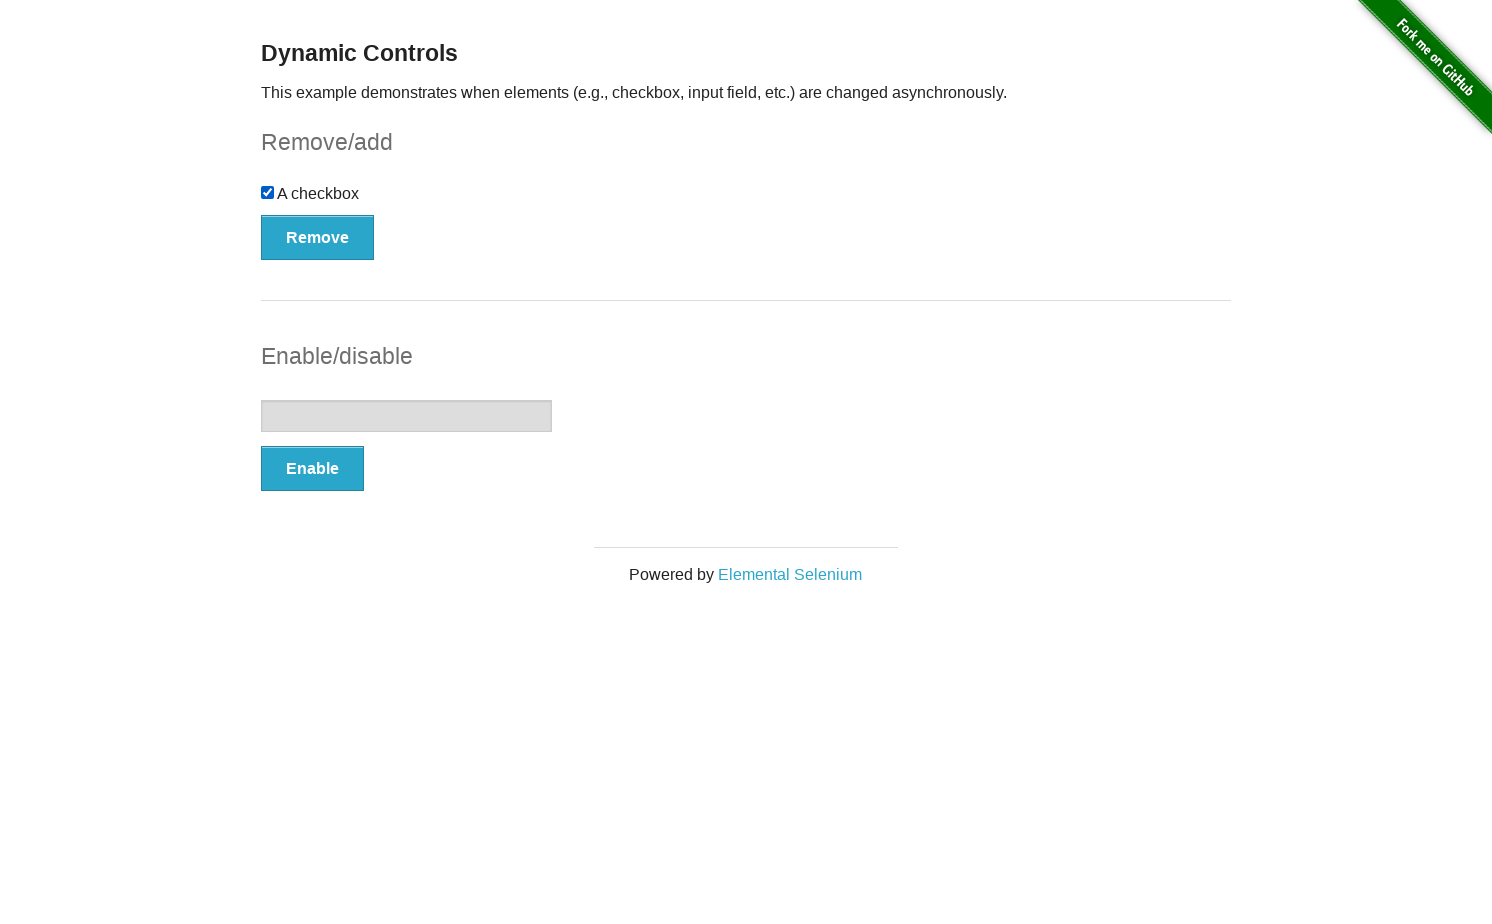

Clicked the 'Remove' button to remove the checkbox at (318, 237) on #checkbox-example > button
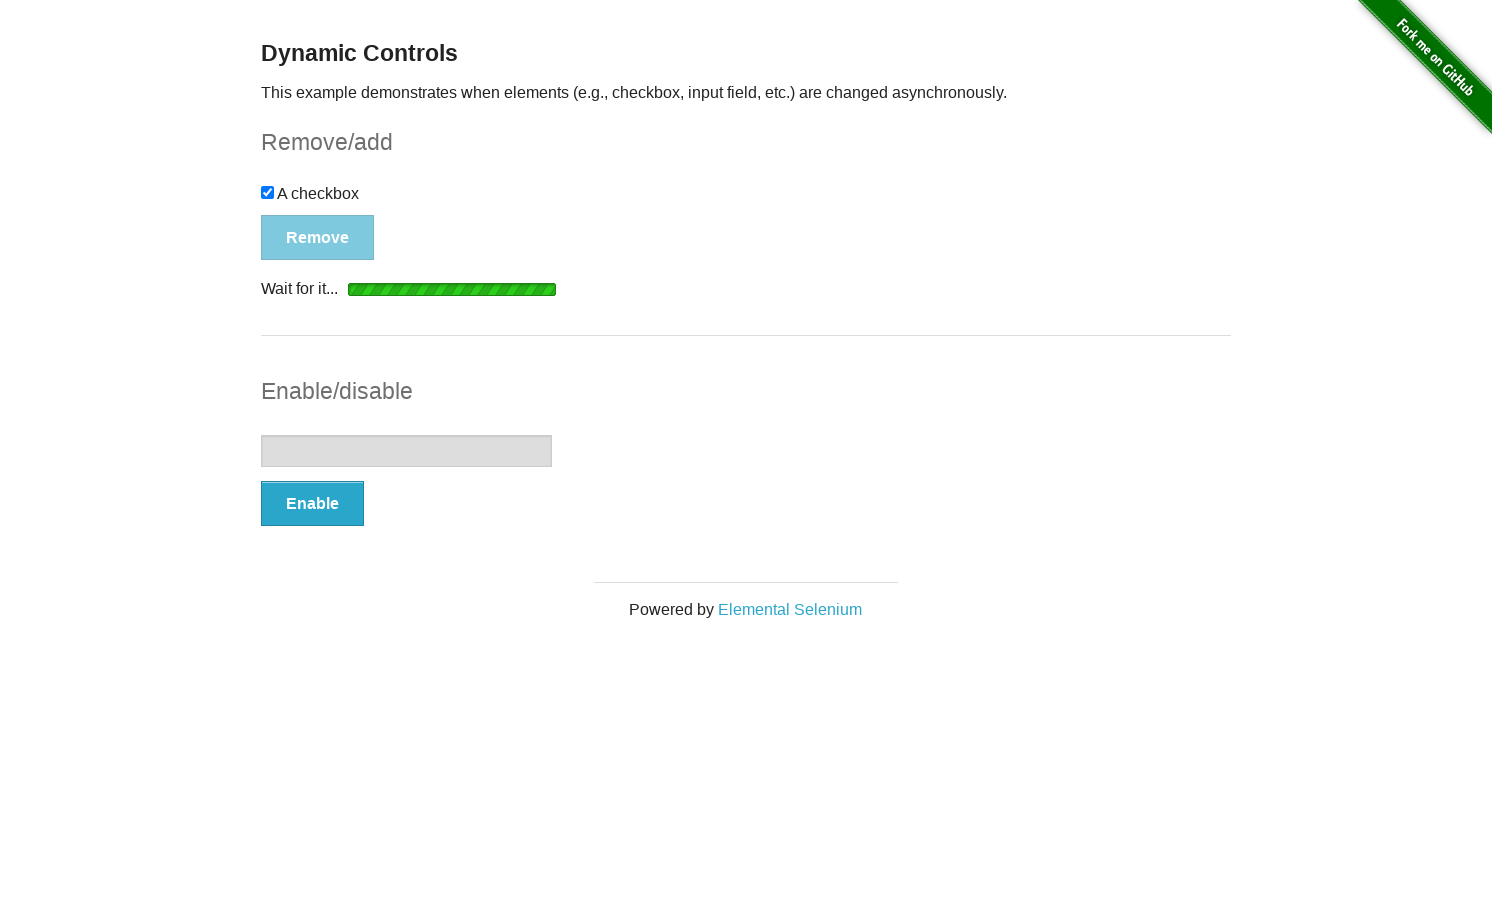

Waited for button text to change to 'Add', indicating checkbox removal is complete
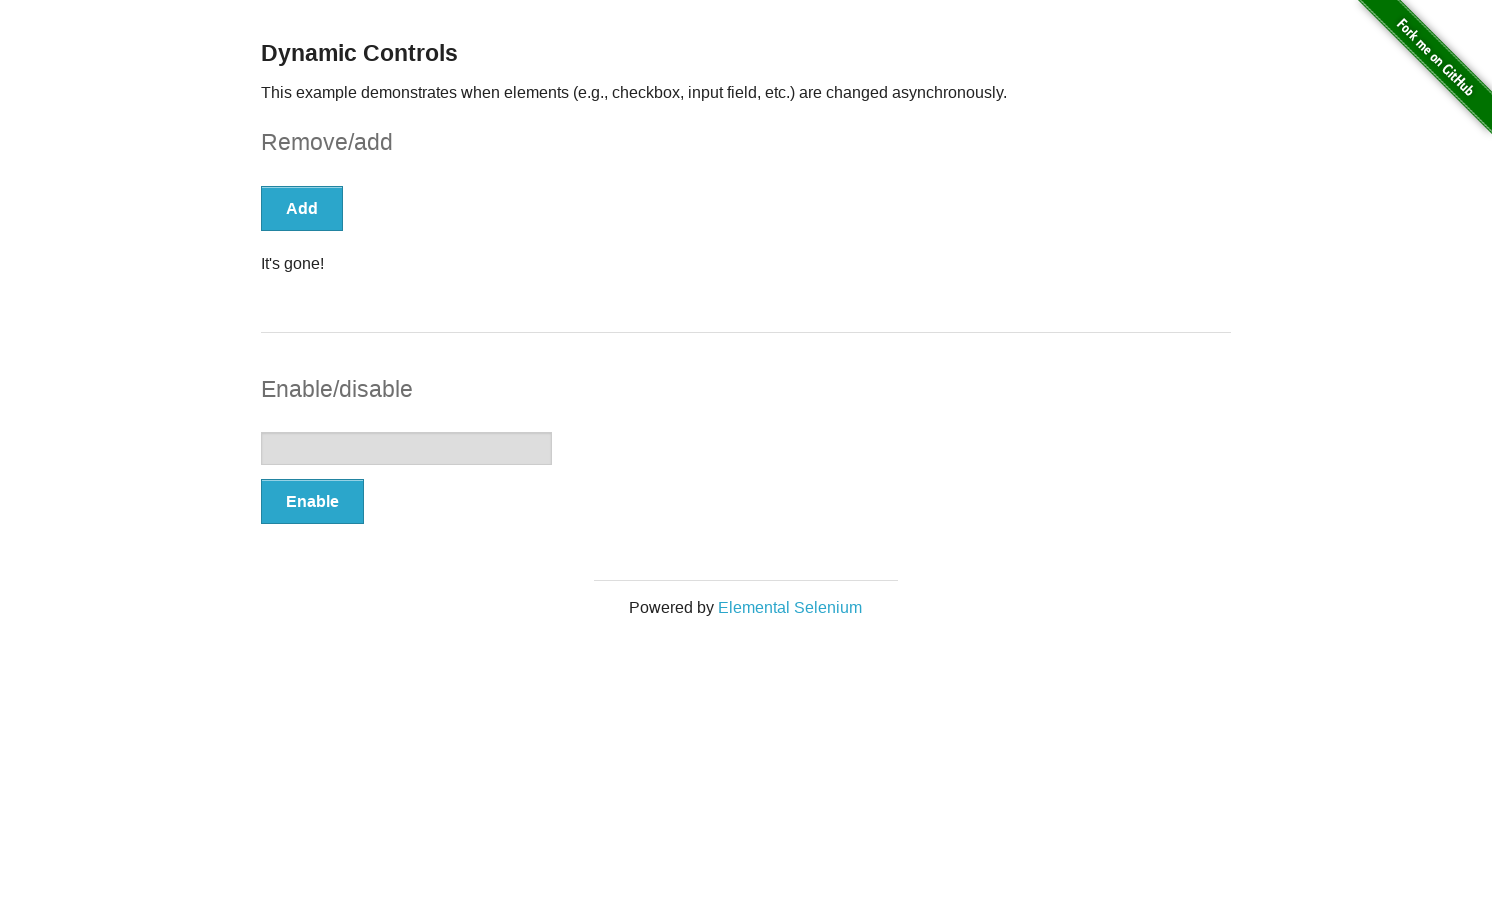

Verified that the checkbox element is no longer present in the DOM
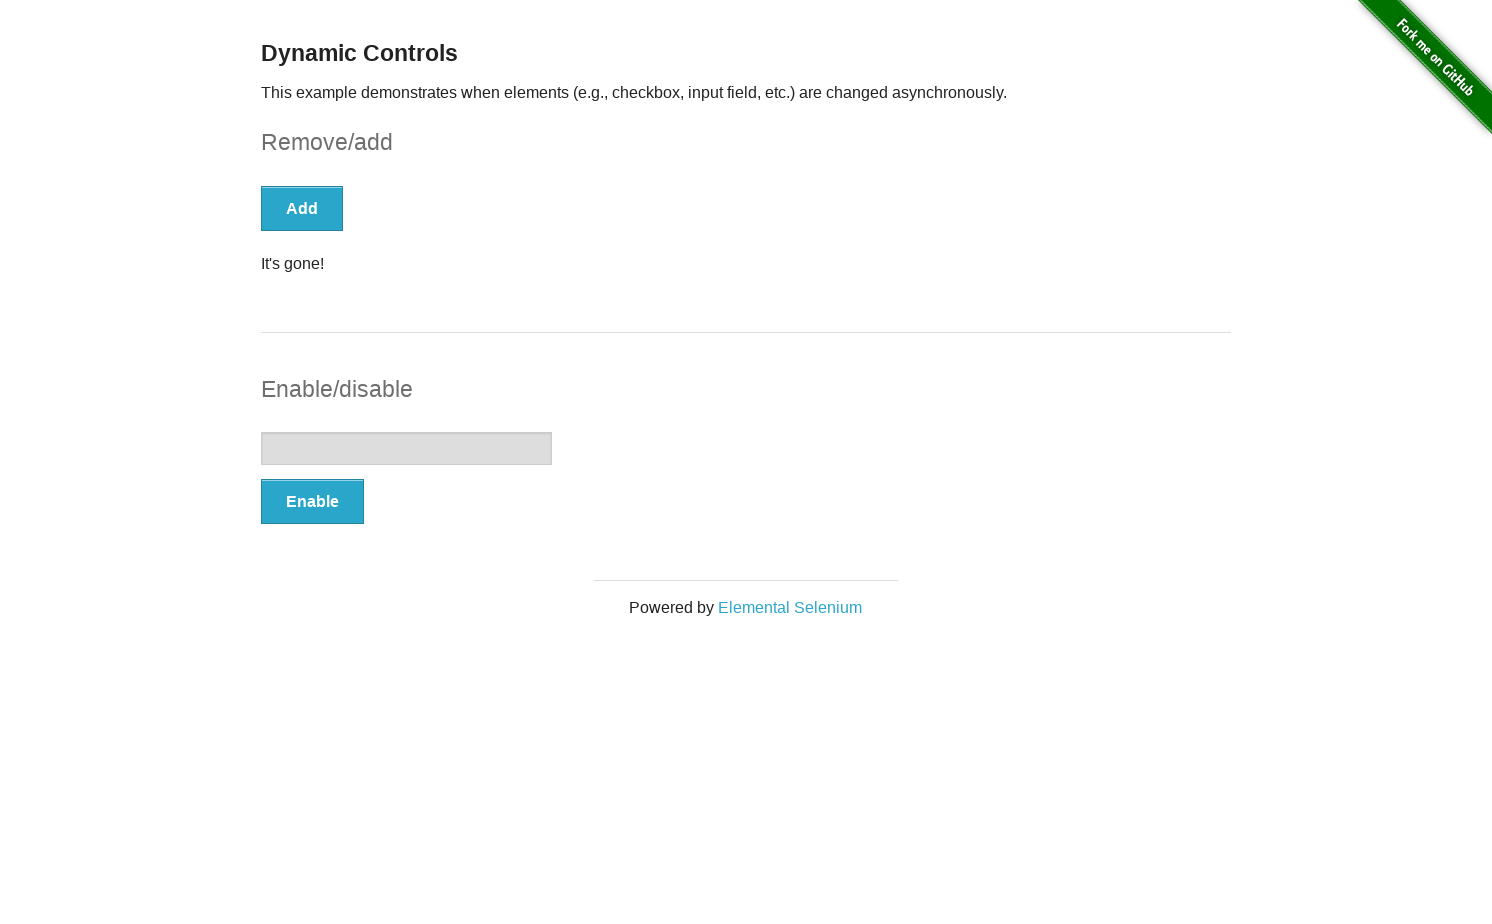

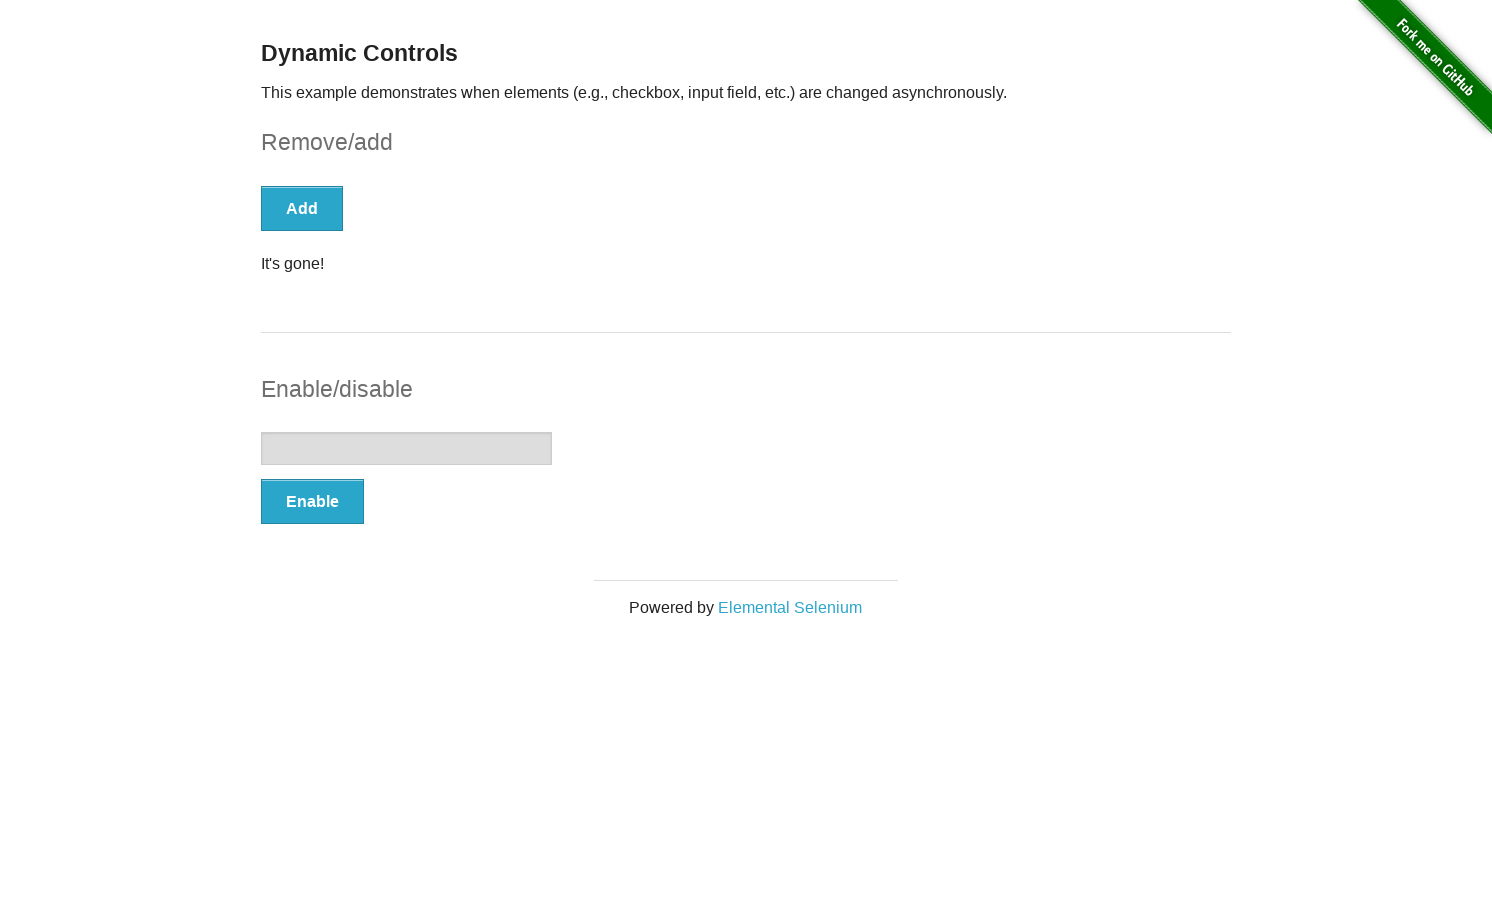